Tests hover functionality by moving mouse over different user profile images to reveal hidden text information

Starting URL: http://the-internet.herokuapp.com/hovers

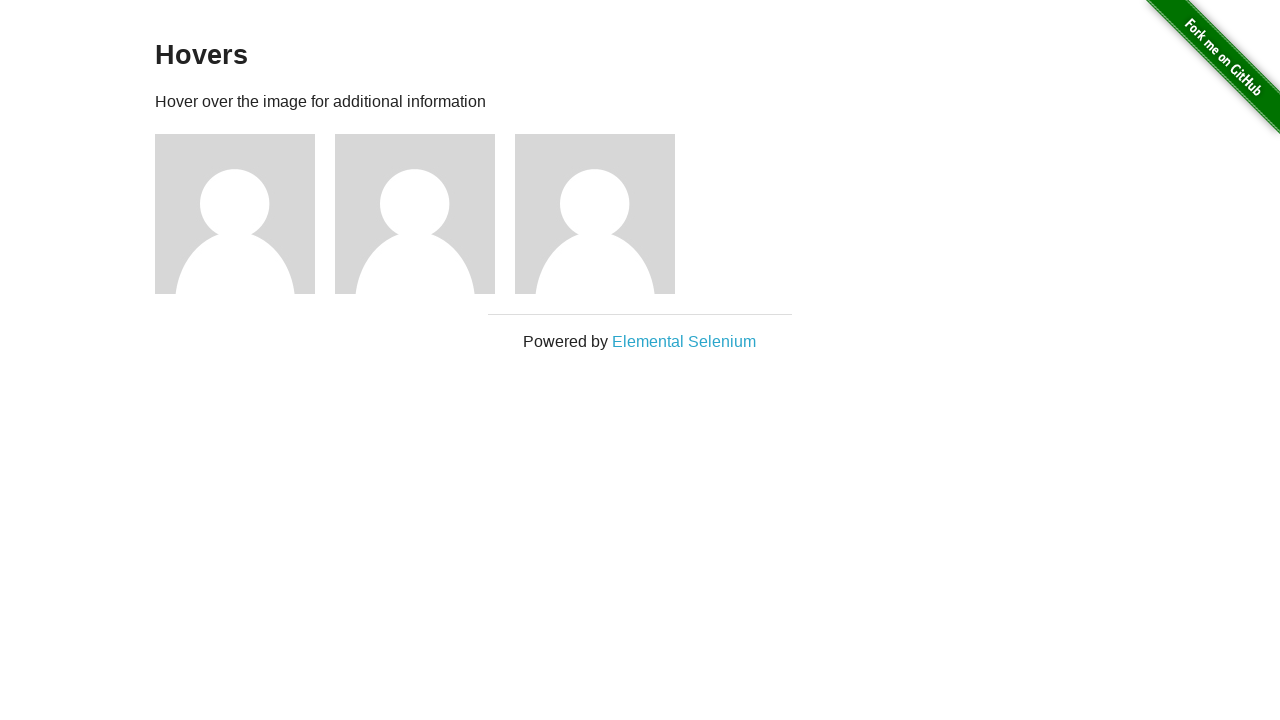

Hovered over first user profile image at (235, 214) on xpath=//div[@class='example']//div[1]//img[1]
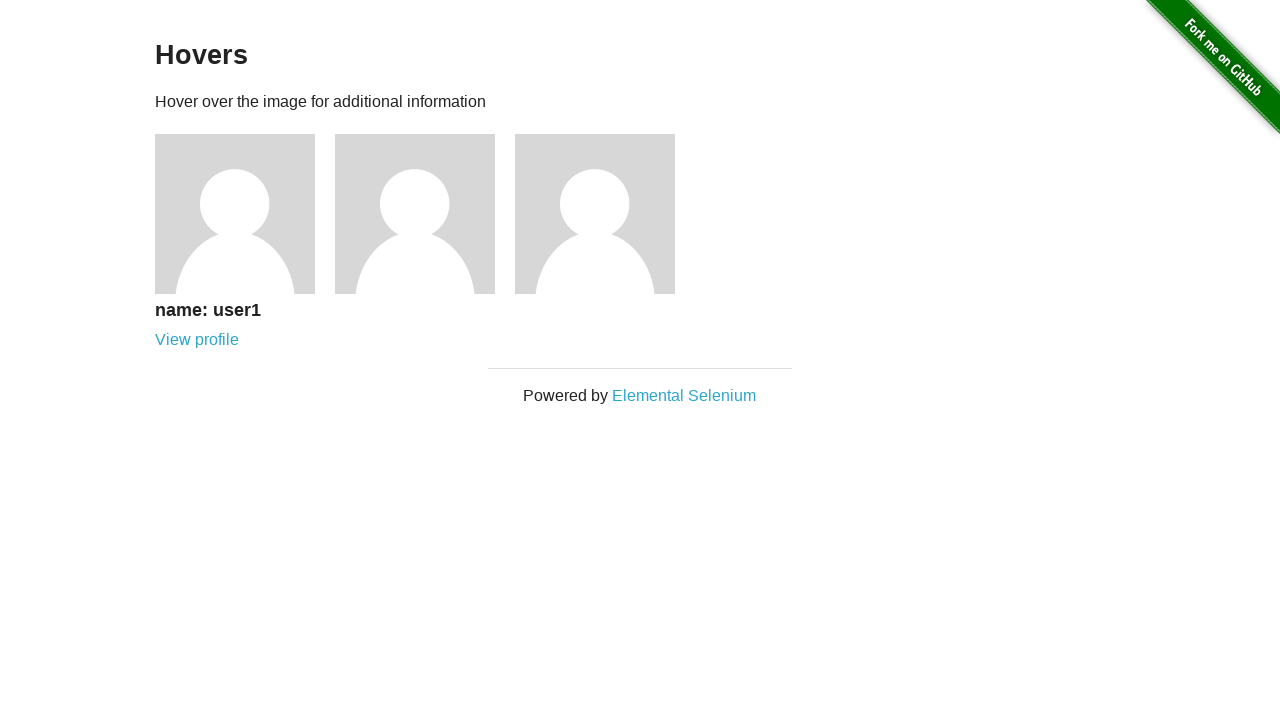

First user name text appeared after hover
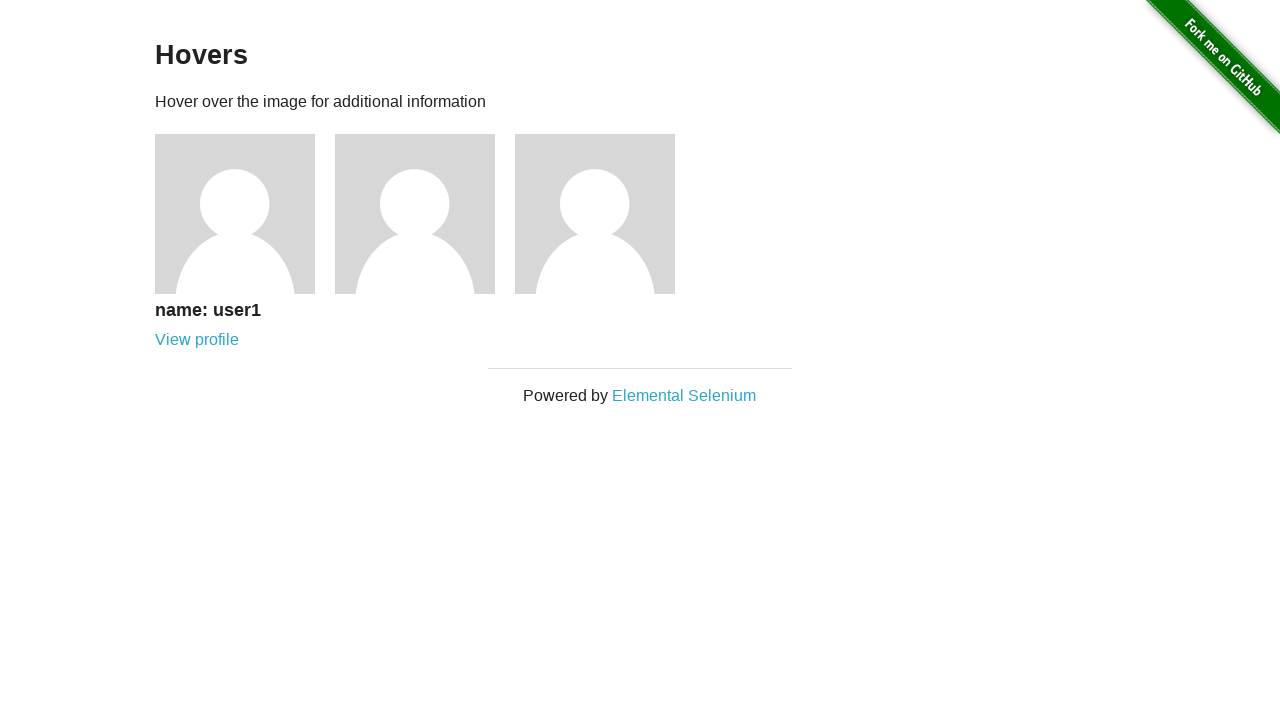

Hovered over second user profile image at (415, 214) on xpath=//div[@class='row']//div[2]//img[1]
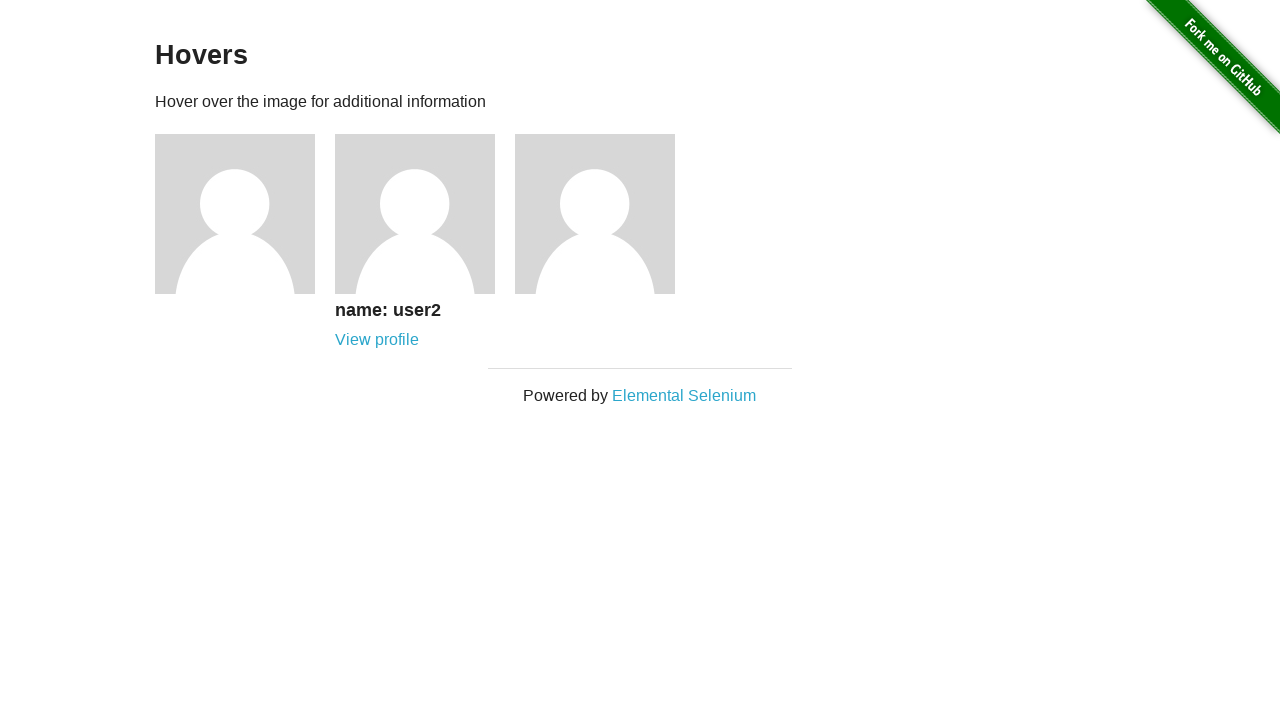

Second user name text appeared after hover
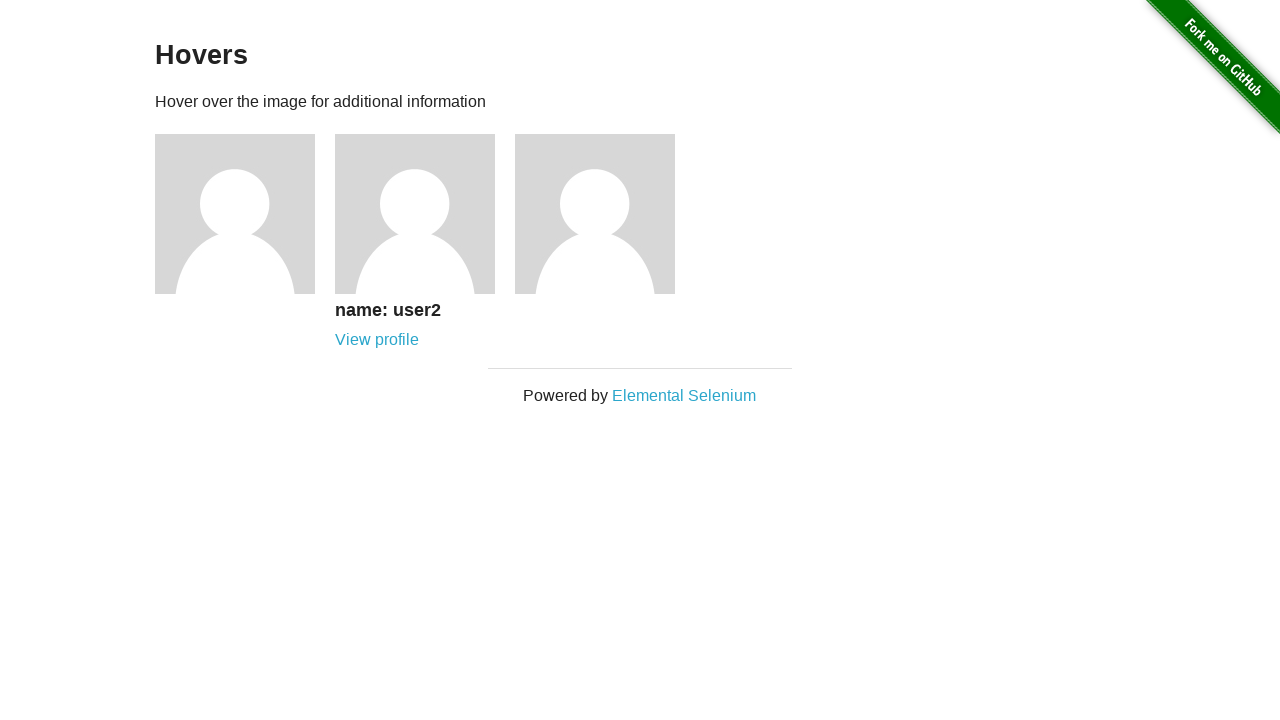

Hovered over third user profile image at (595, 214) on xpath=//*[@id='content']/div/div[3]/img
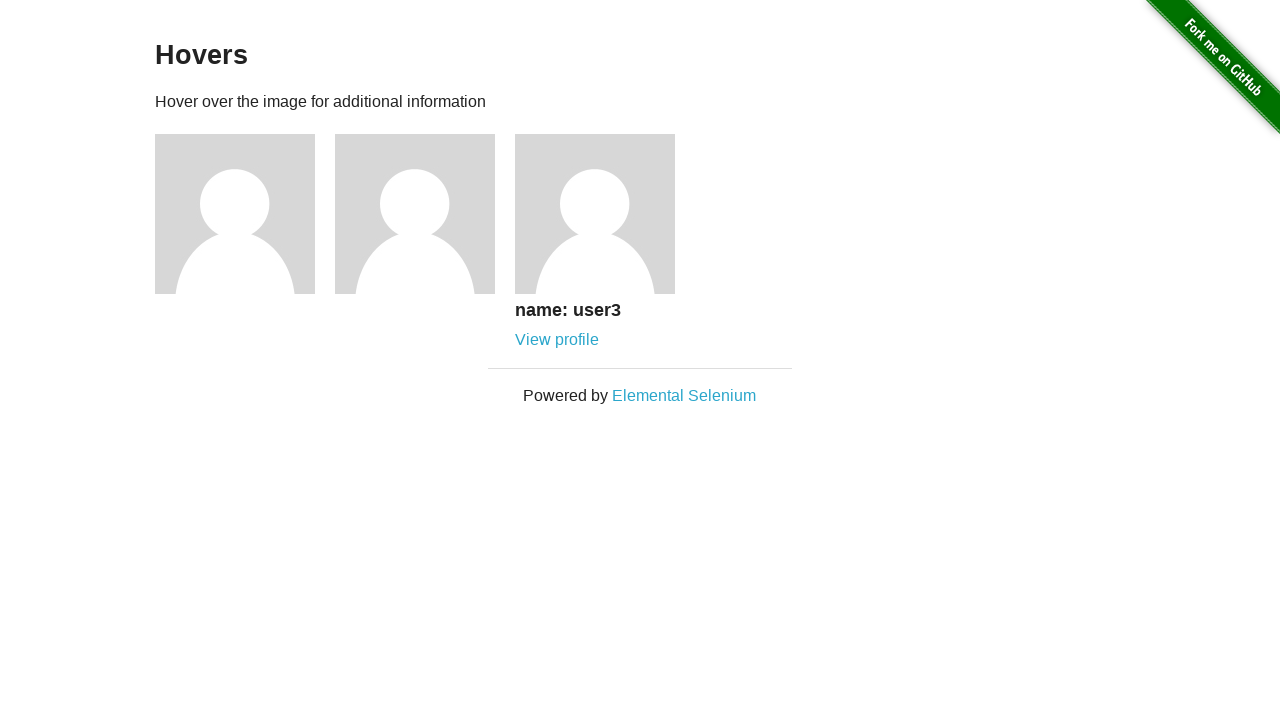

Third user name text appeared after hover
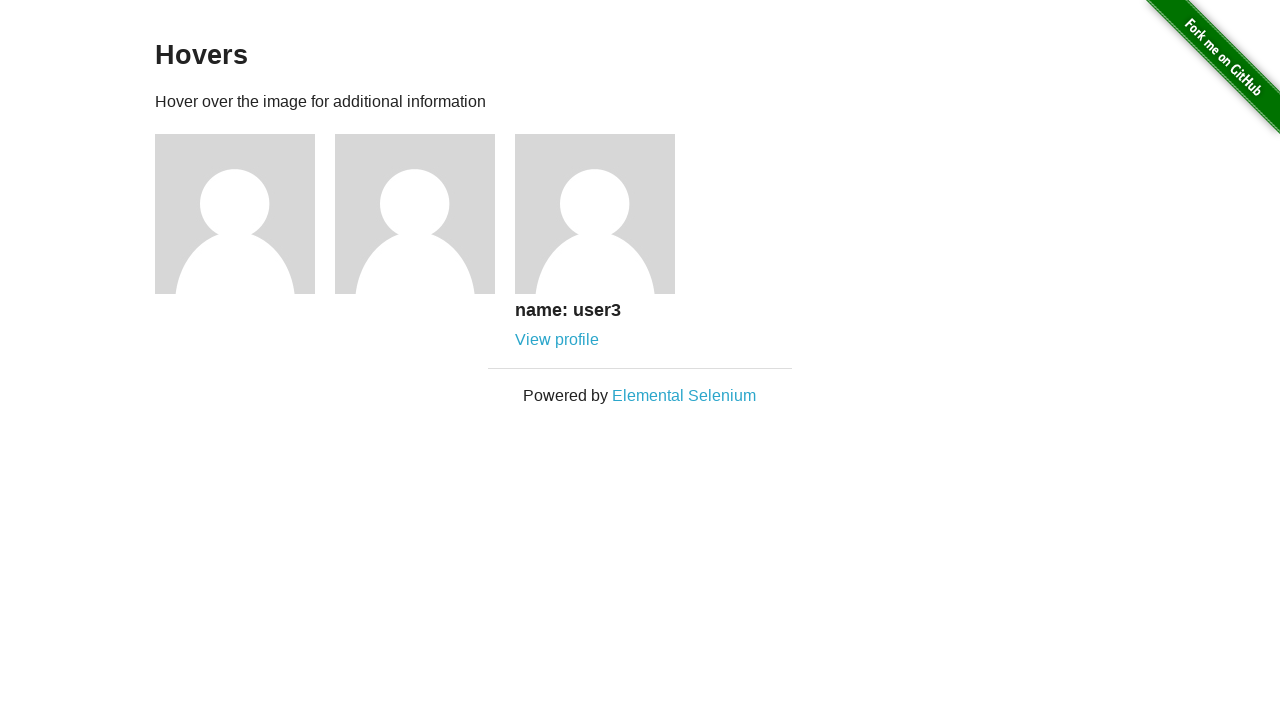

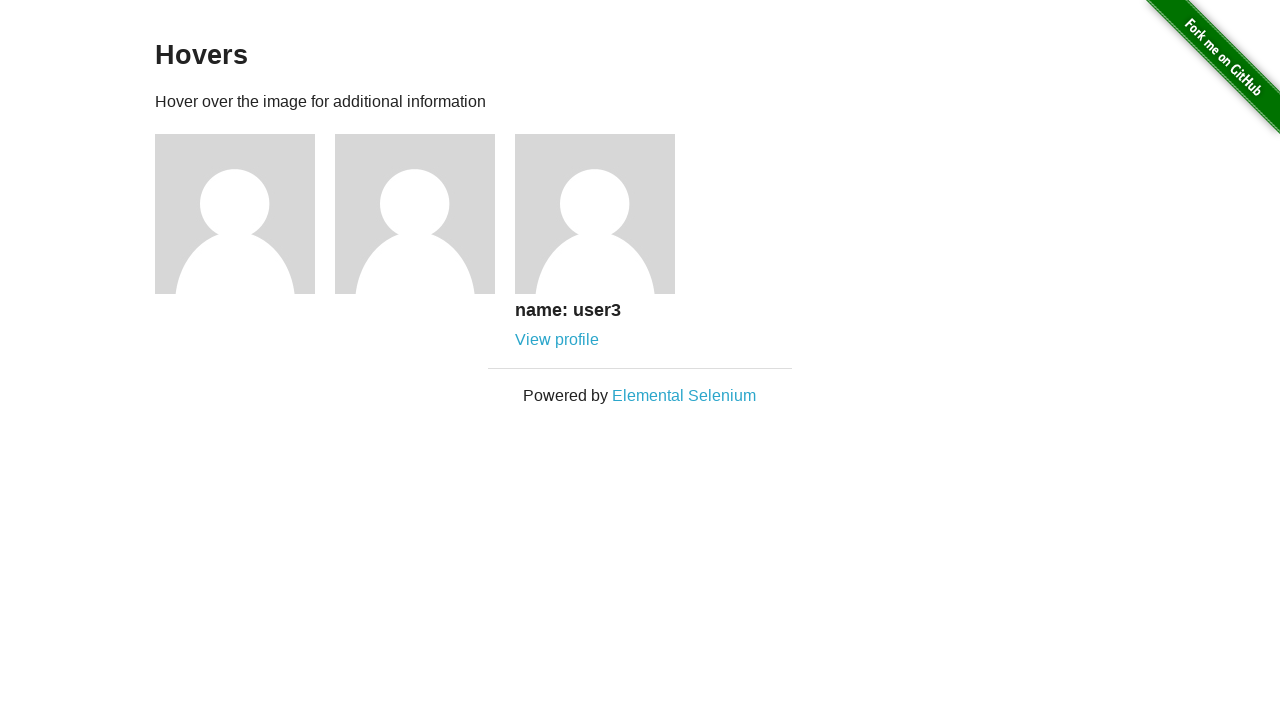